Tests element selection by clicking radio button and checkbox, verifying their selected state, then unchecking the checkbox and verifying it becomes unselected

Starting URL: https://automationfc.github.io/basic-form/index.html

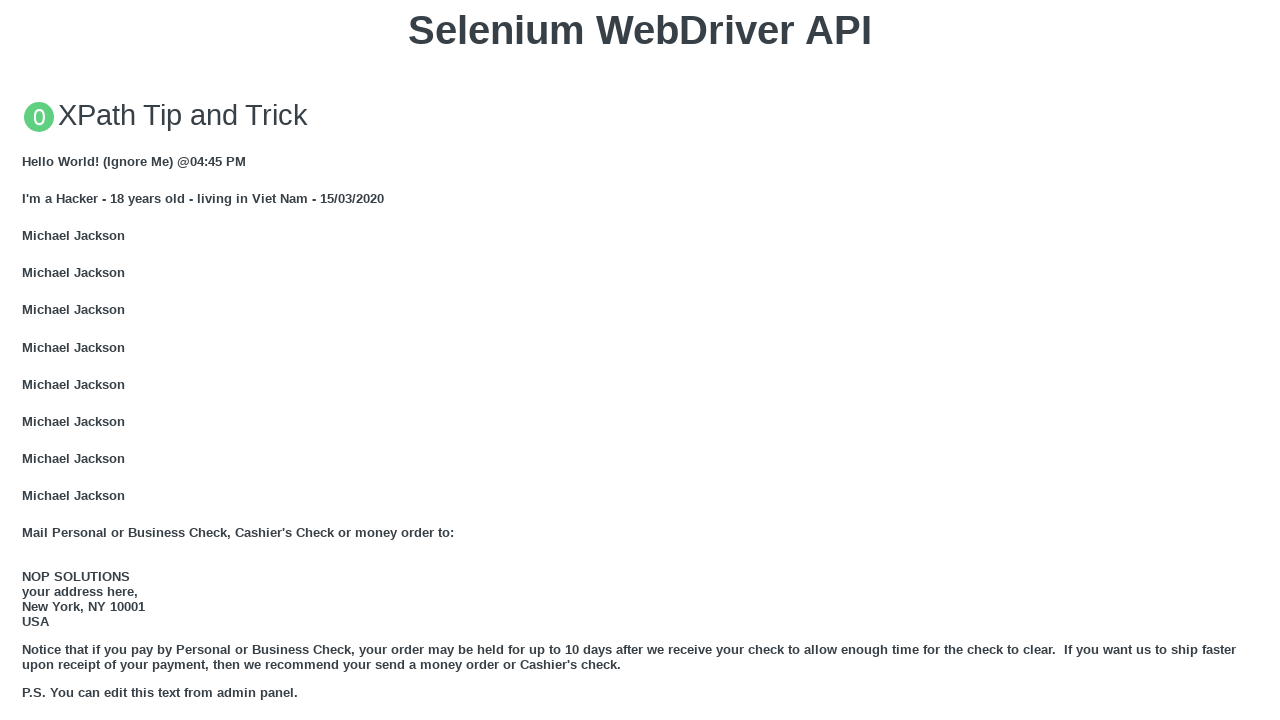

Waited for form elements to load (age under 18 radio button)
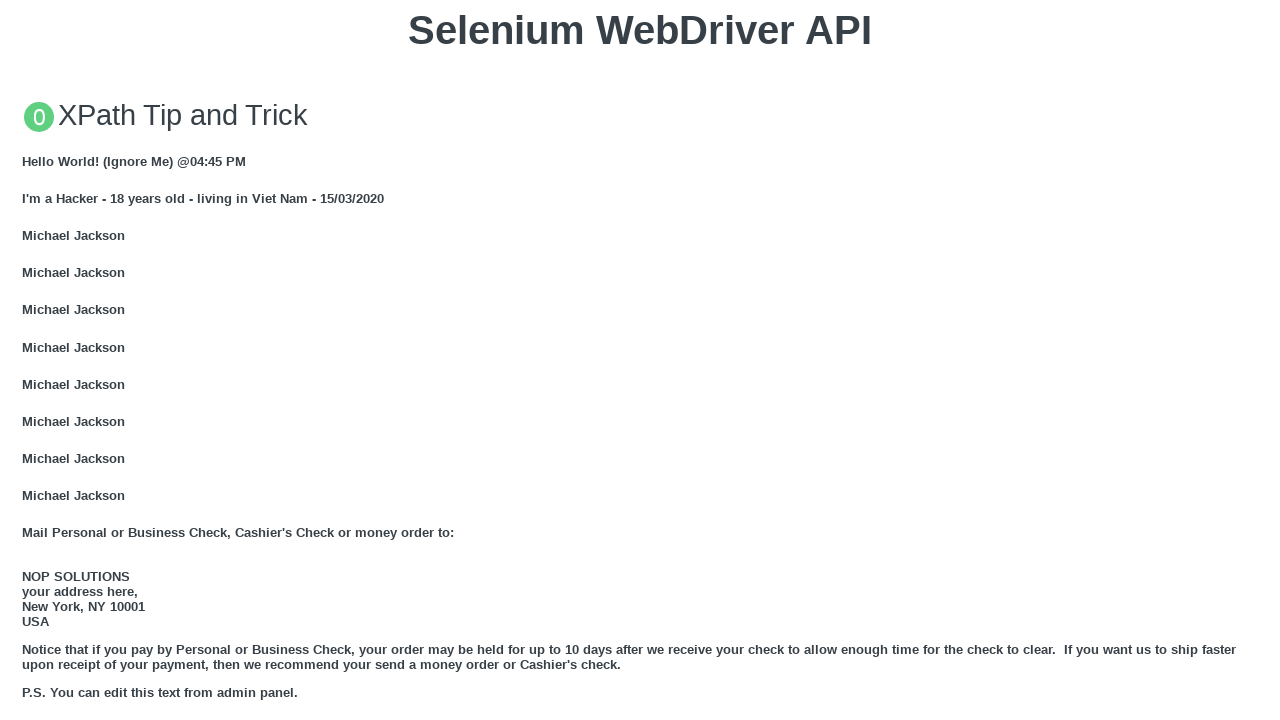

Clicked age under 18 radio button at (28, 360) on #under_18
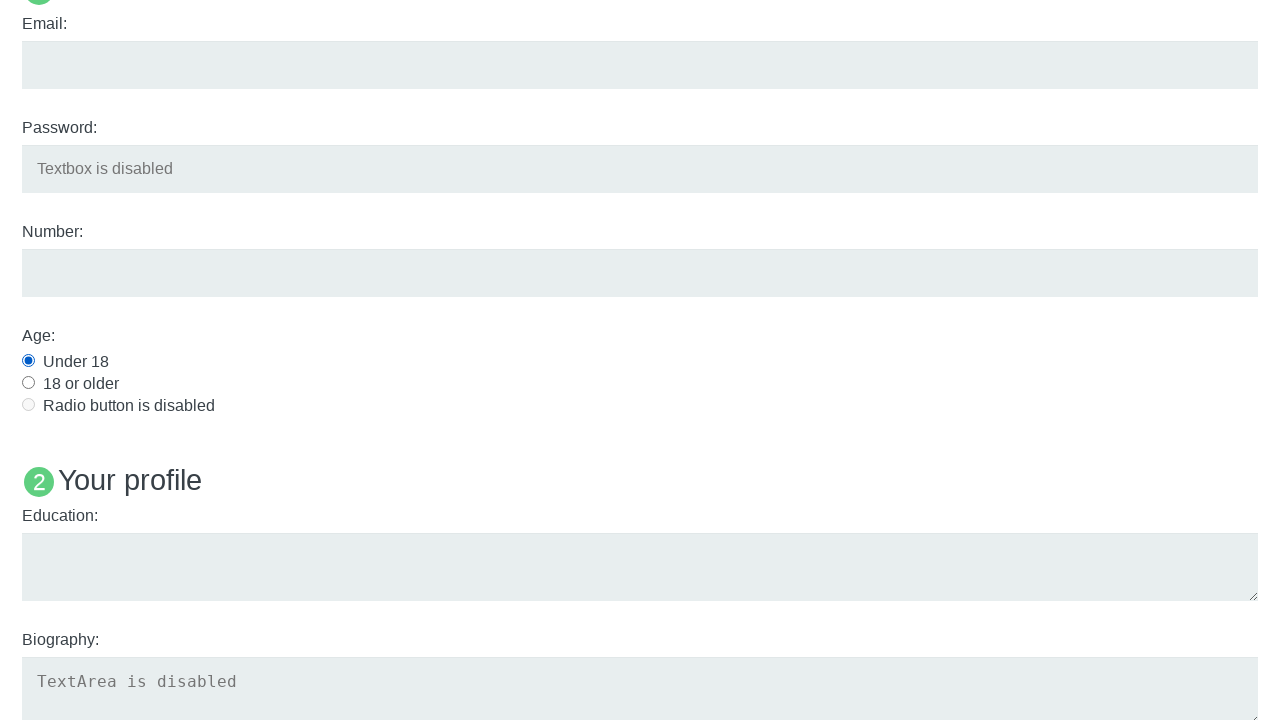

Clicked Java checkbox at (28, 361) on #java
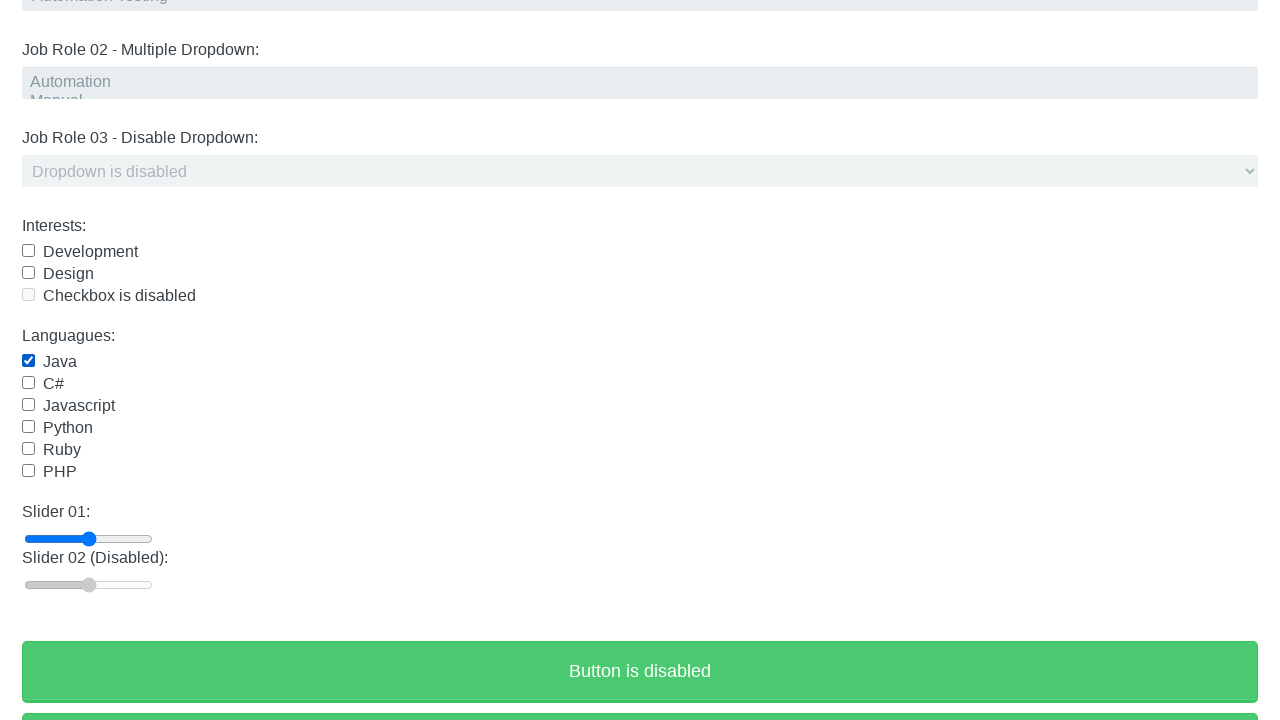

Verified age under 18 radio button is selected
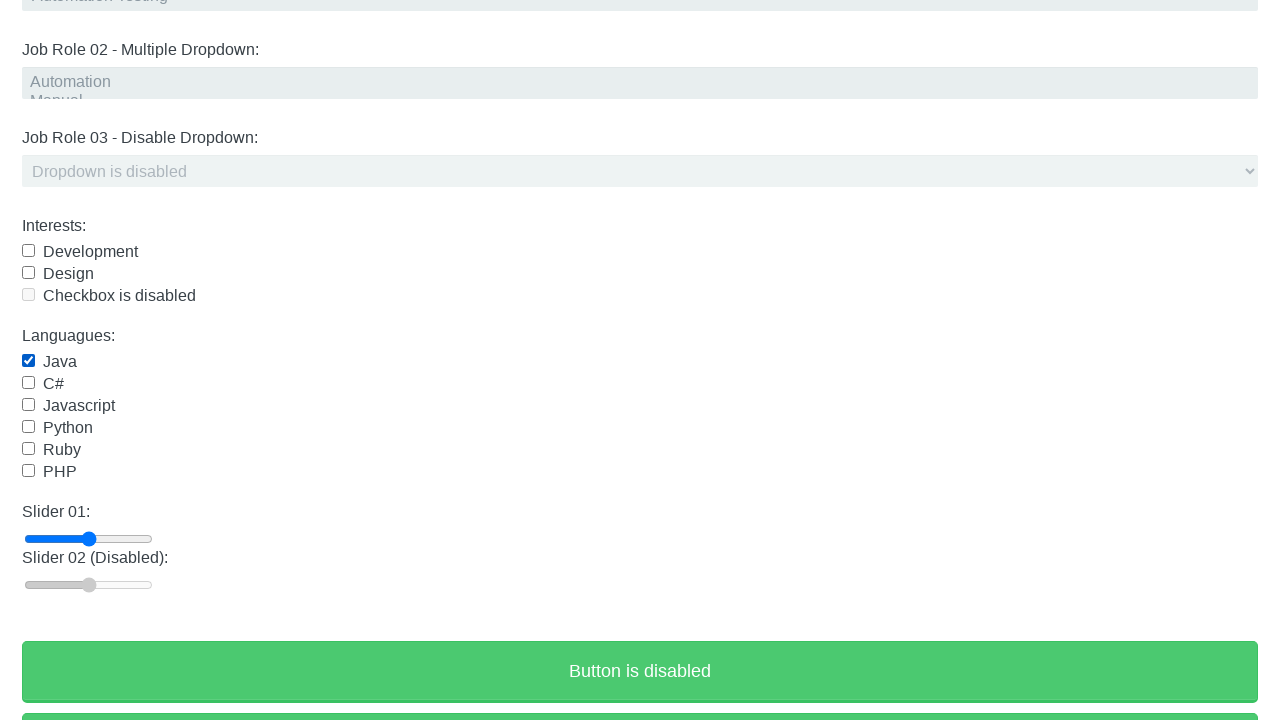

Verified Java checkbox is selected
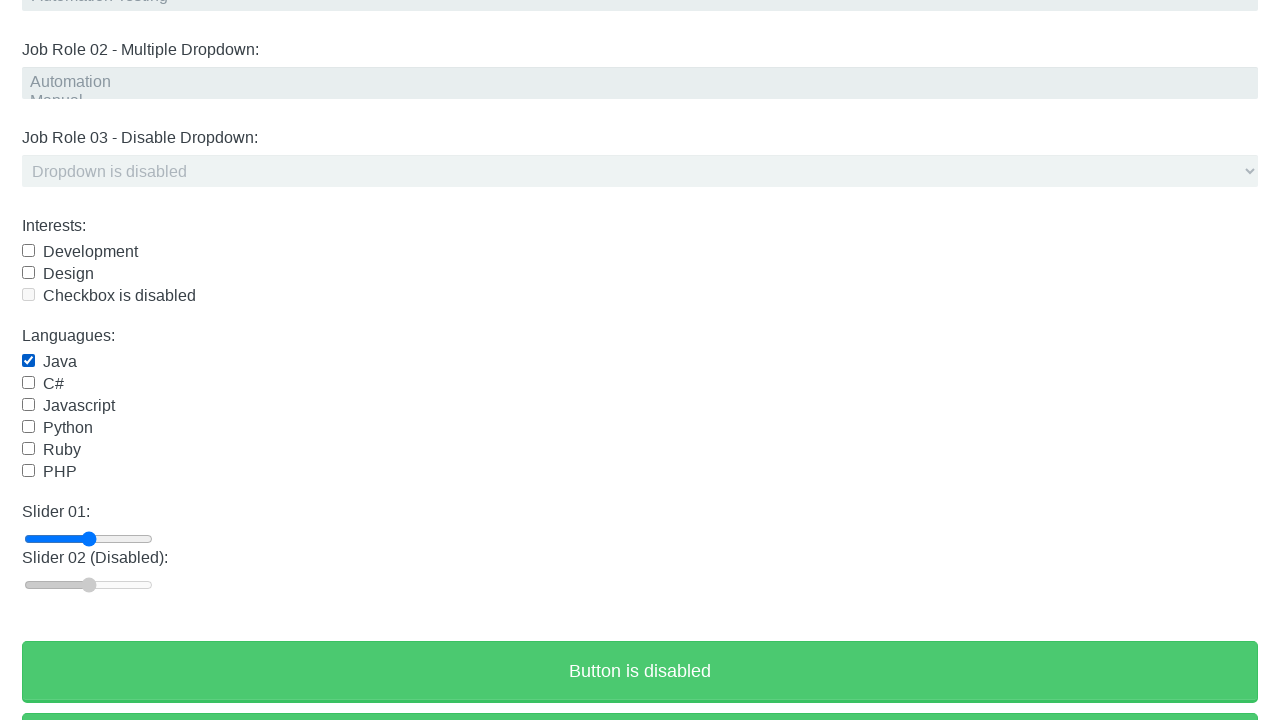

Clicked Java checkbox to deselect it at (28, 361) on #java
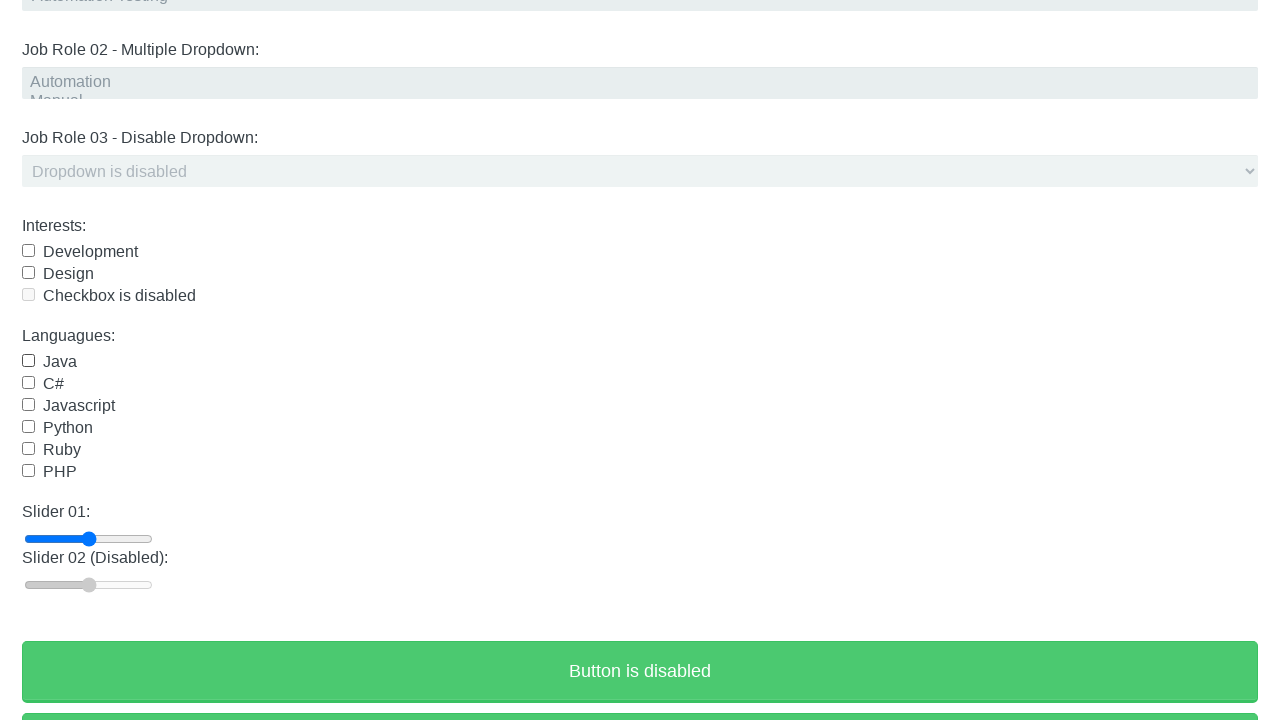

Verified Java checkbox is now deselected
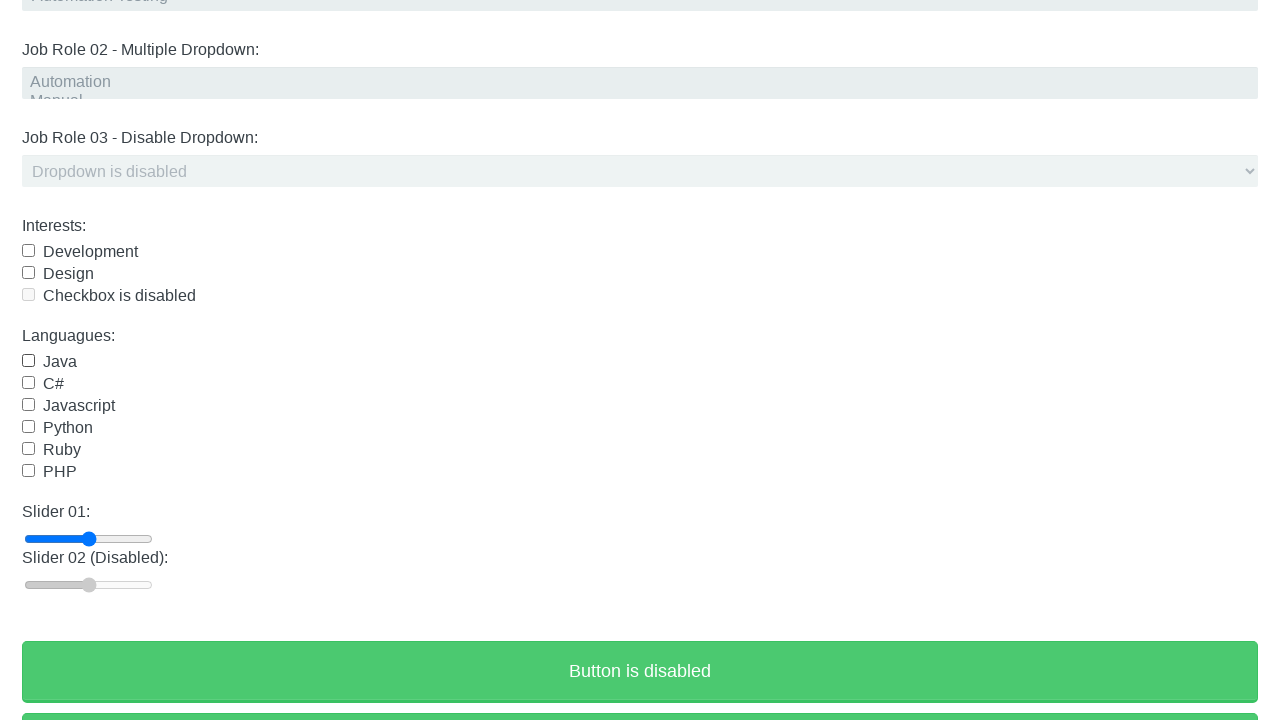

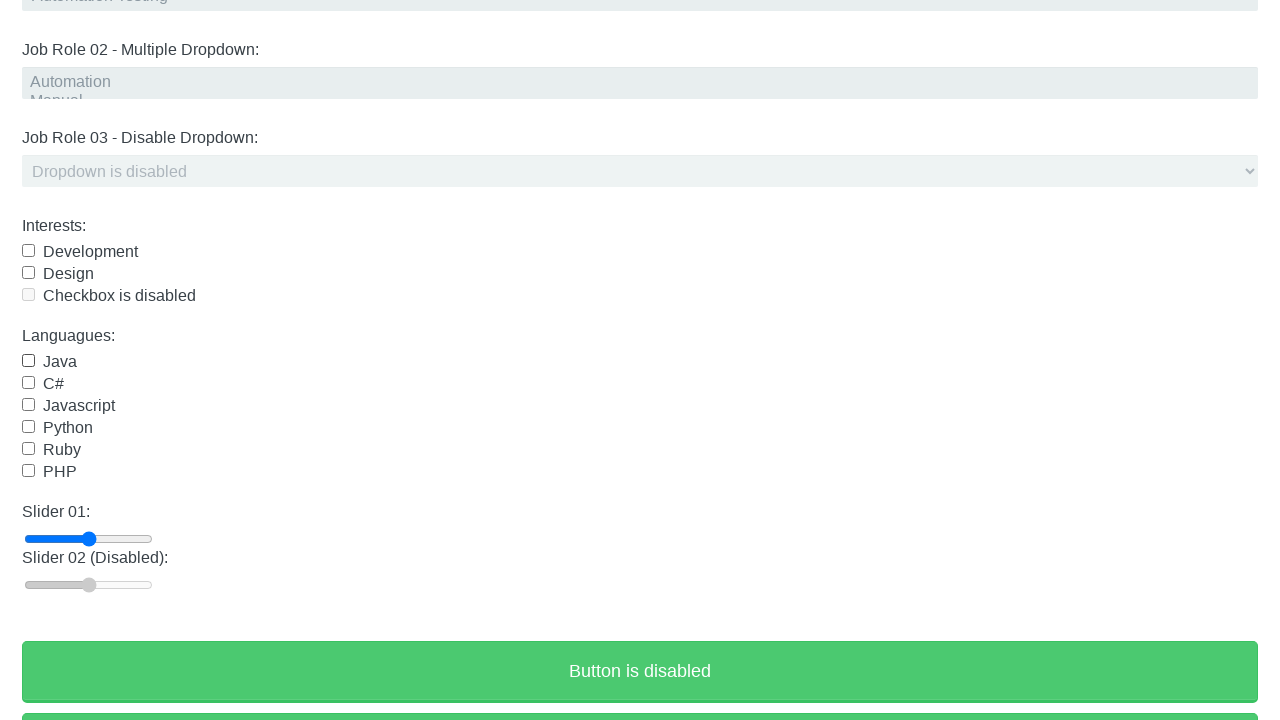